Navigates to the Irish Social Services scheme checker page, enters a scheme ID into the input field, submits the form, and waits for the eligibility result to be displayed.

Starting URL: https://www.sspcrs.ie/portal/checker/pub/check

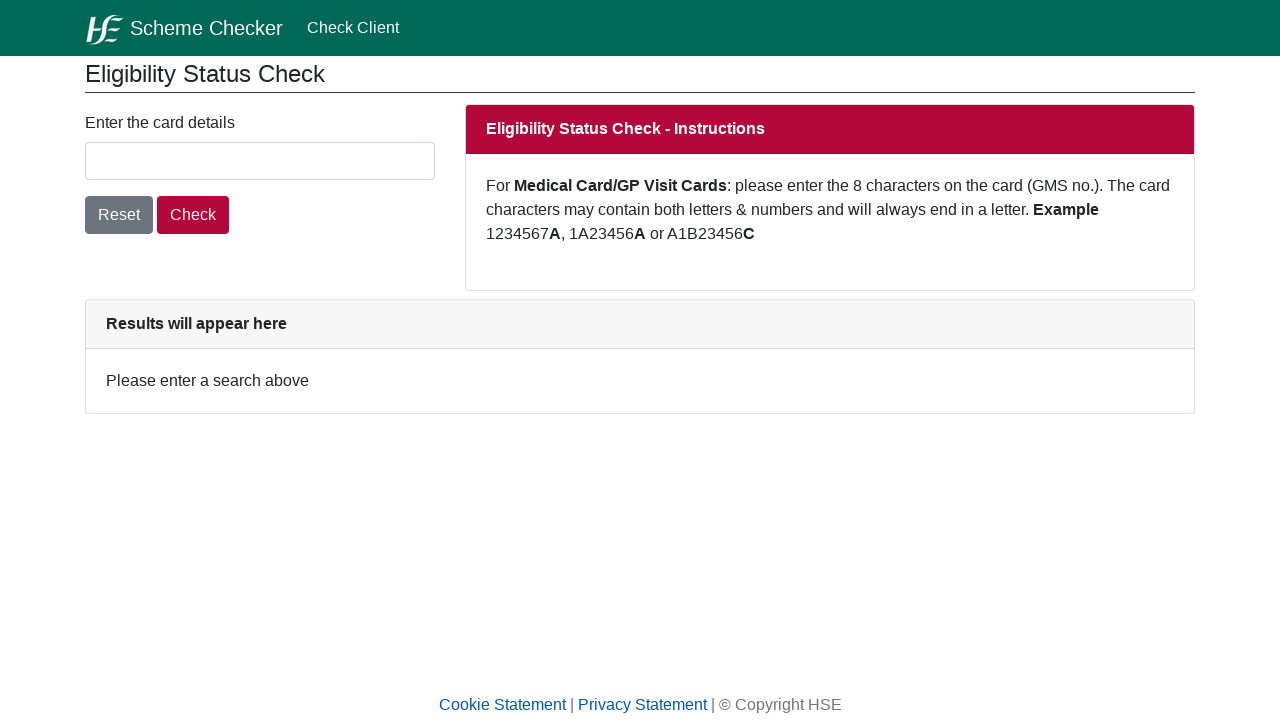

Scheme ID input field loaded
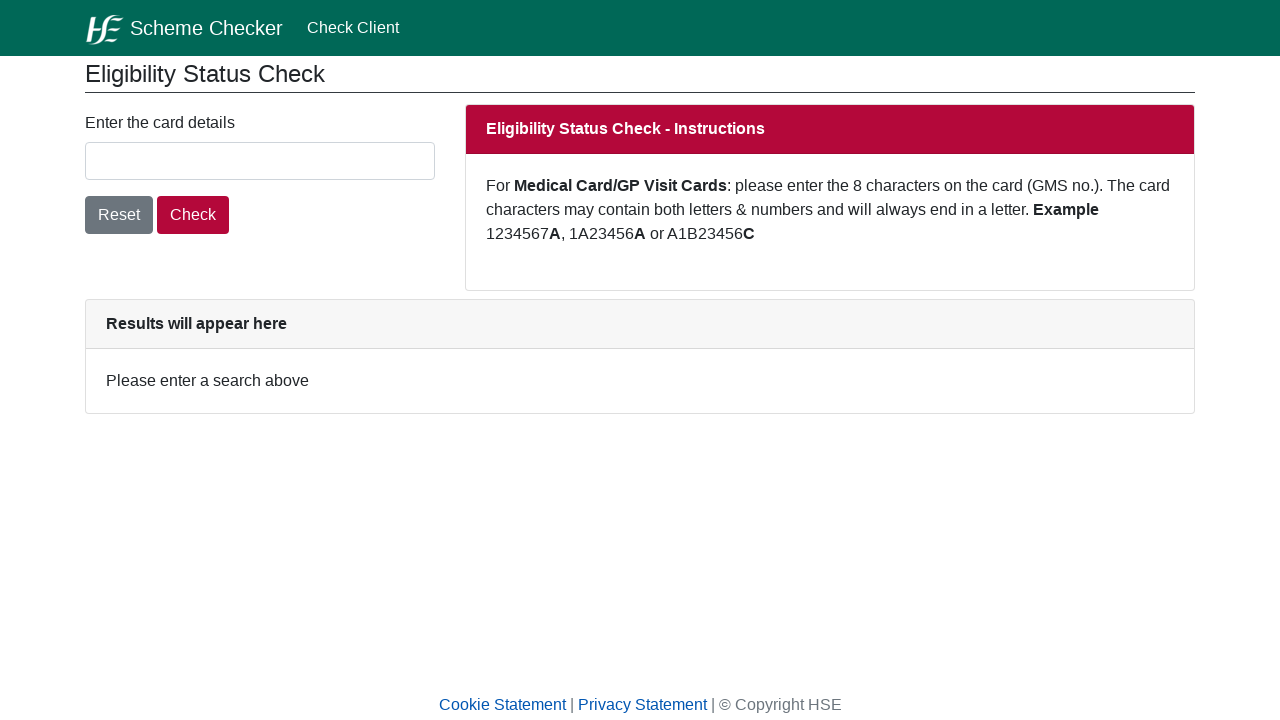

Entered scheme ID 'ABC123456' into input field on #schemeIdInput
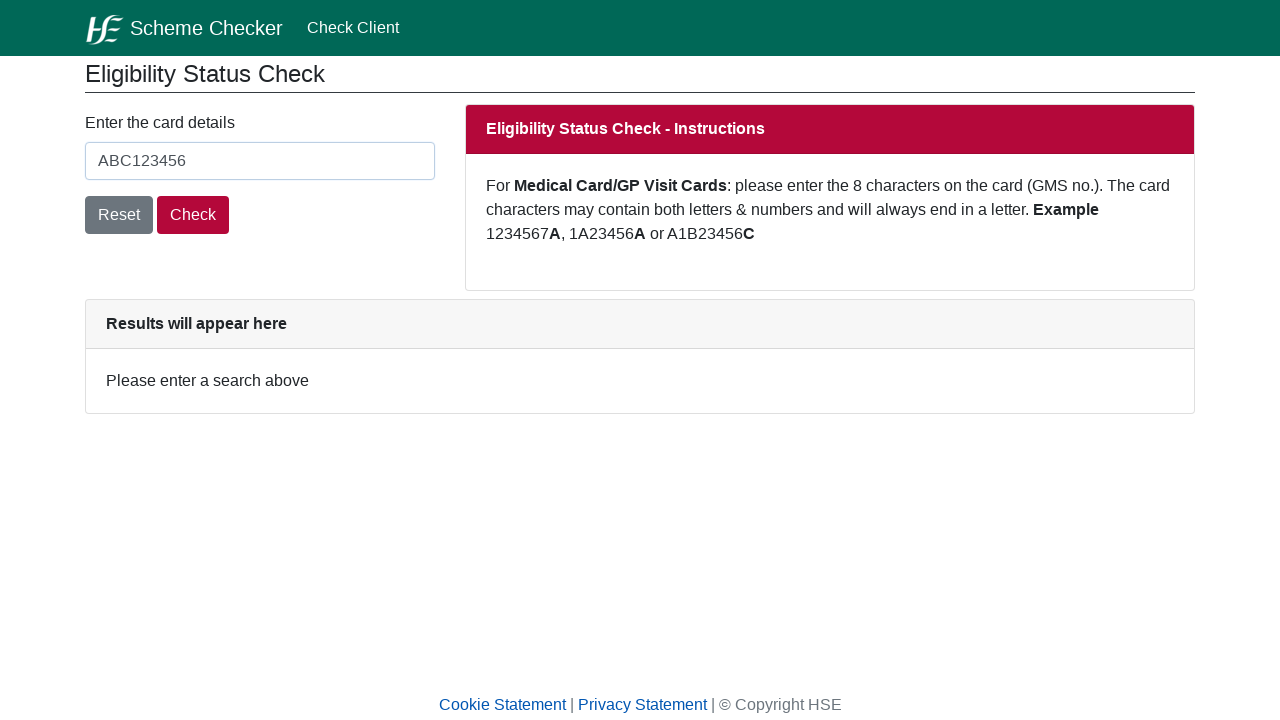

Clicked submit button to check scheme eligibility at (193, 215) on button[type='submit']
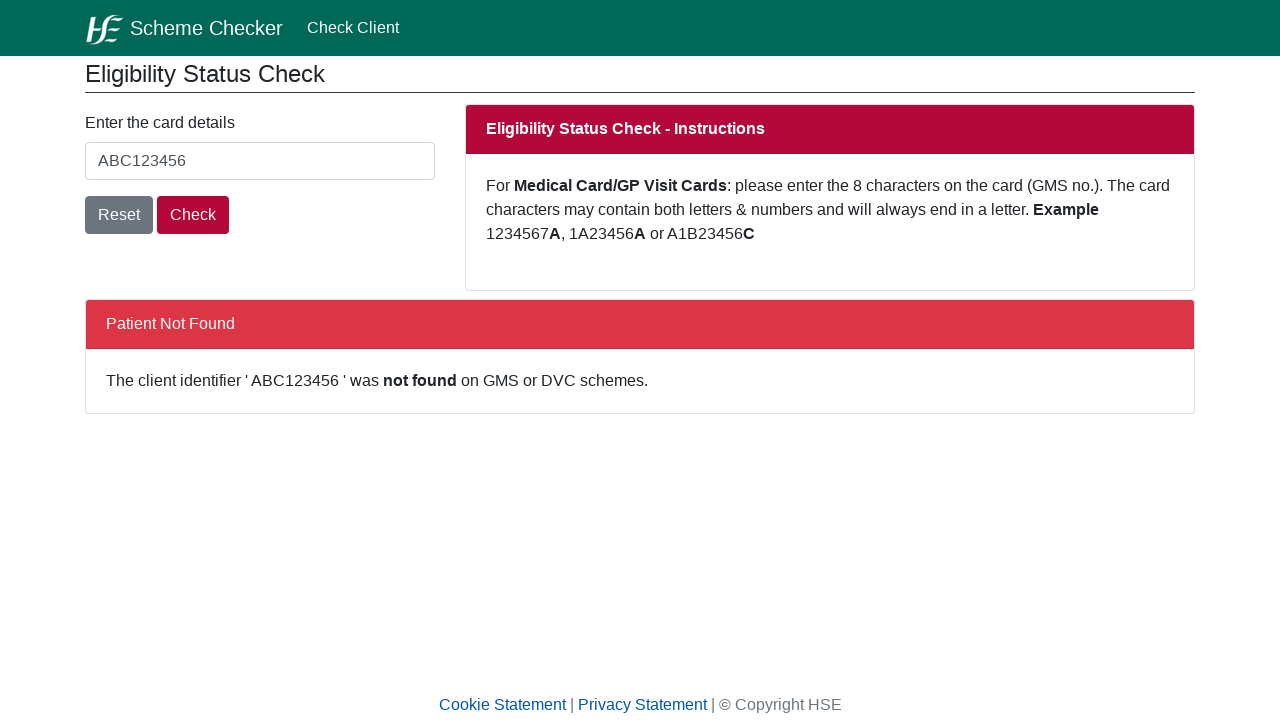

Eligibility result displayed on page
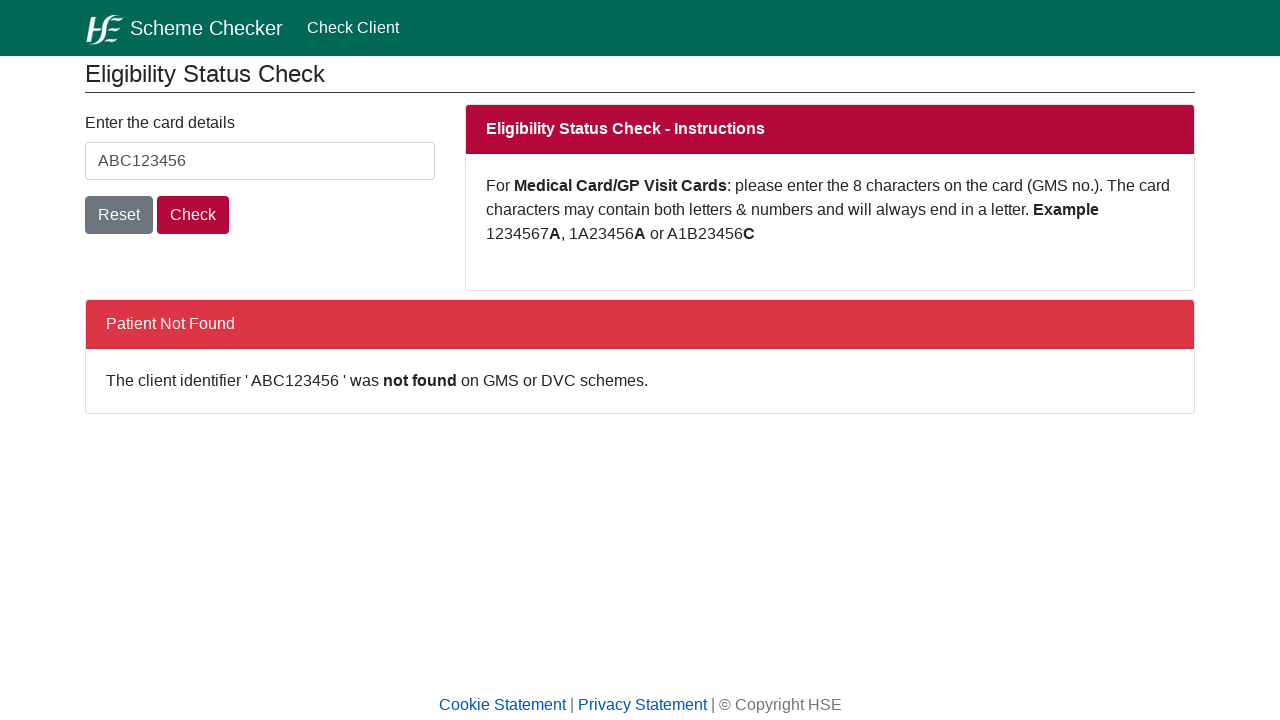

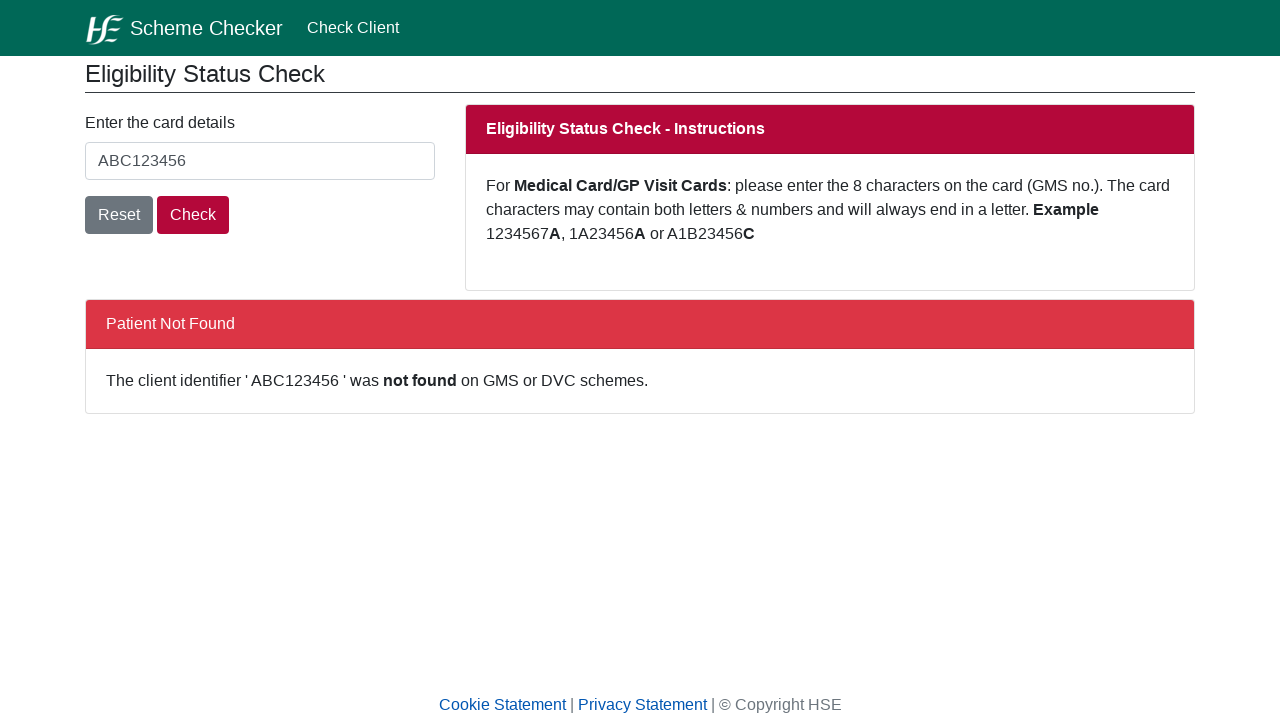